Tests checkbox removal by clicking a button and waiting until checkbox no longer exists

Starting URL: https://the-internet.herokuapp.com/dynamic_controls

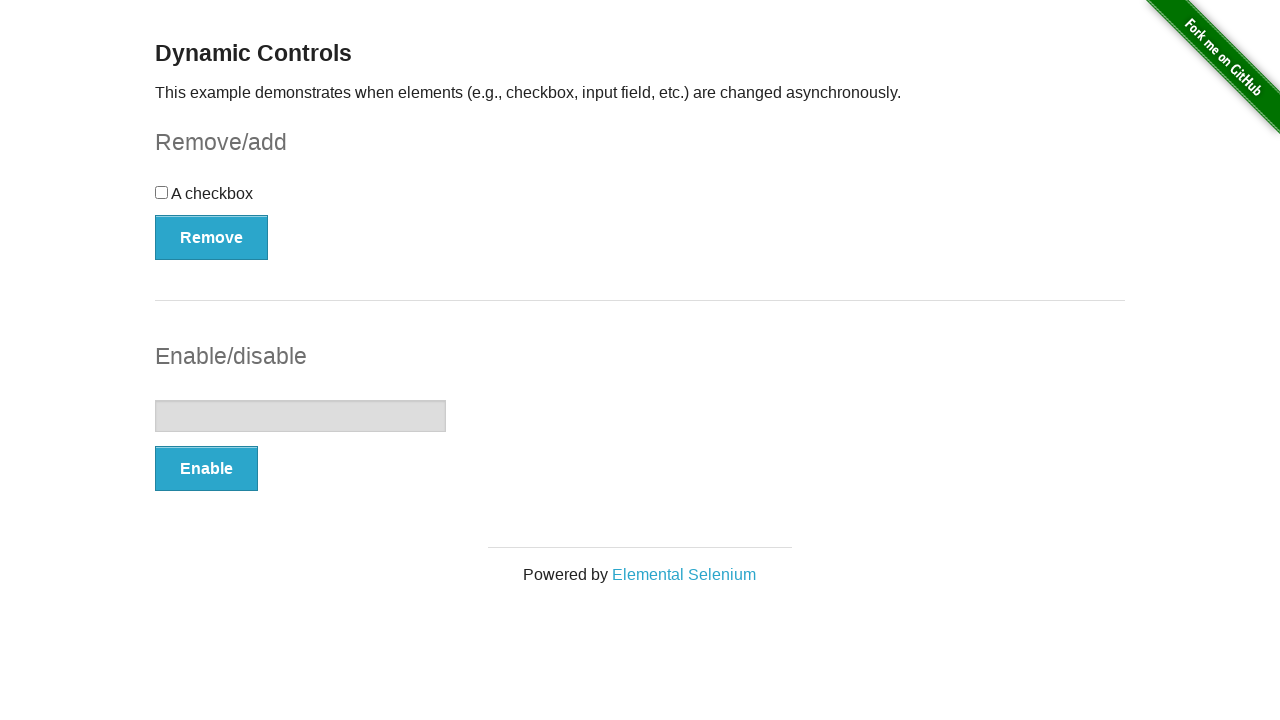

Clicked the 'Remove' button to remove the checkbox at (212, 237) on #checkbox-example button
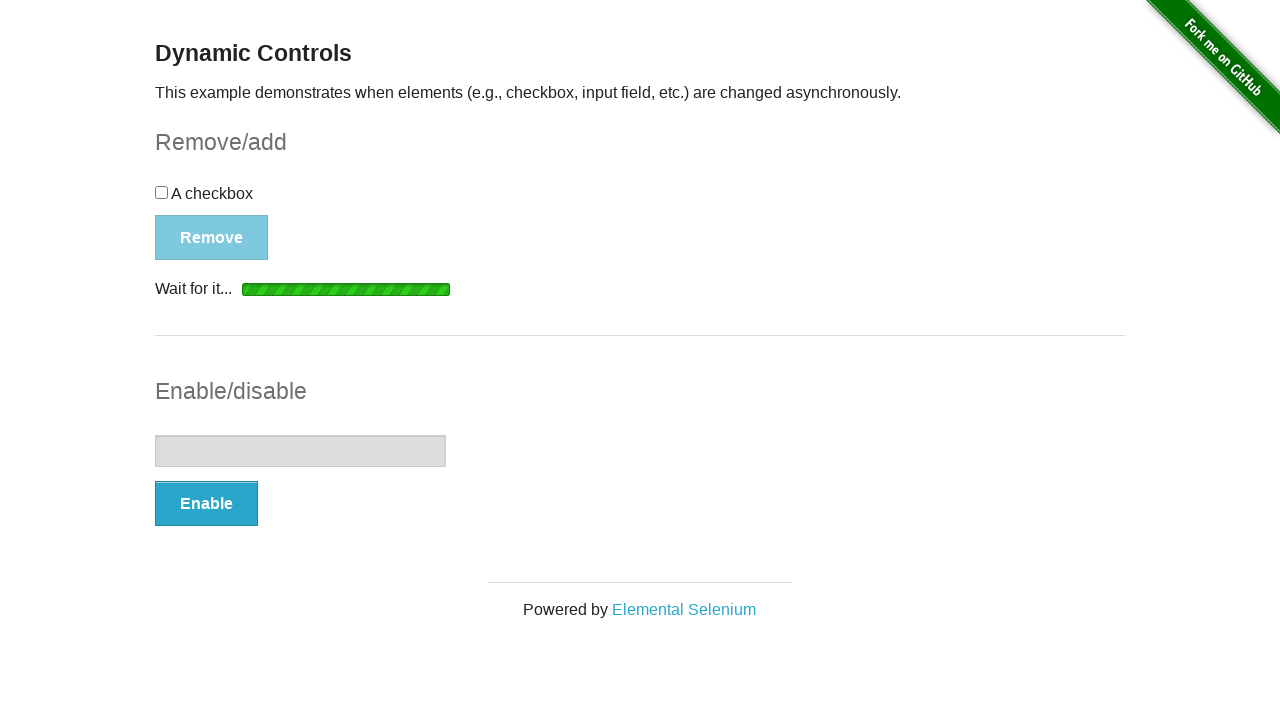

Waited until checkbox was removed from DOM
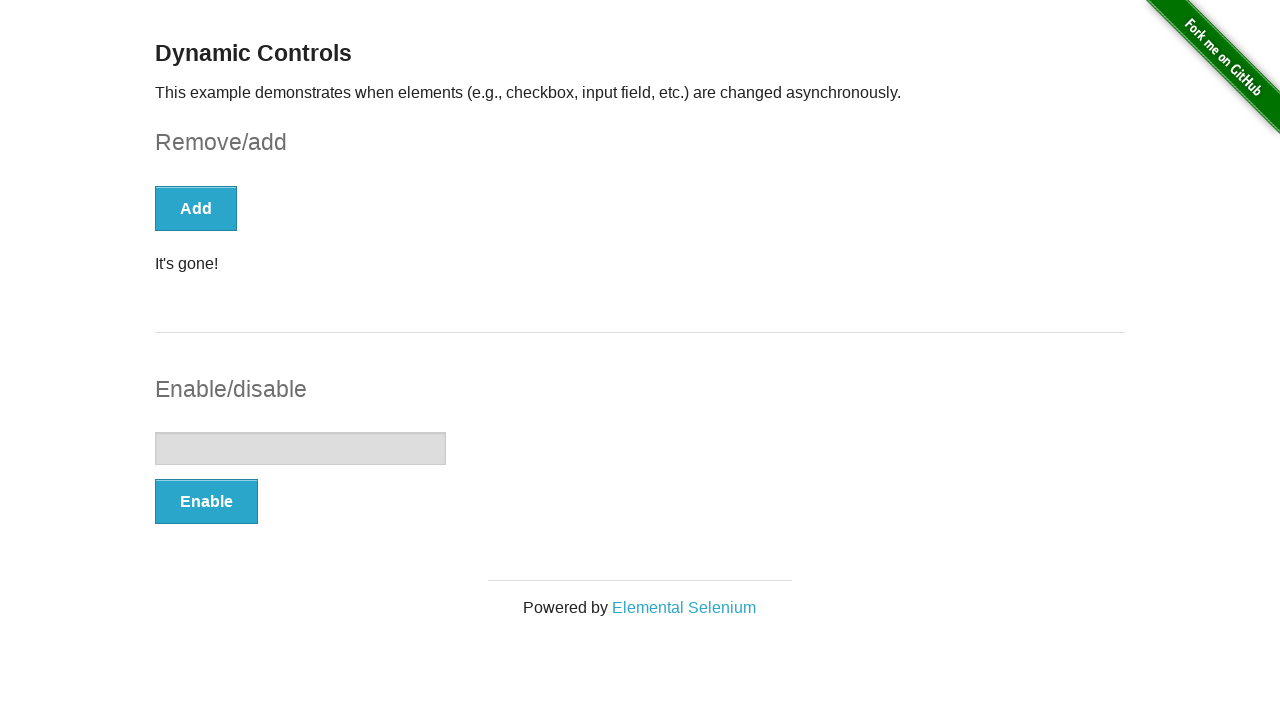

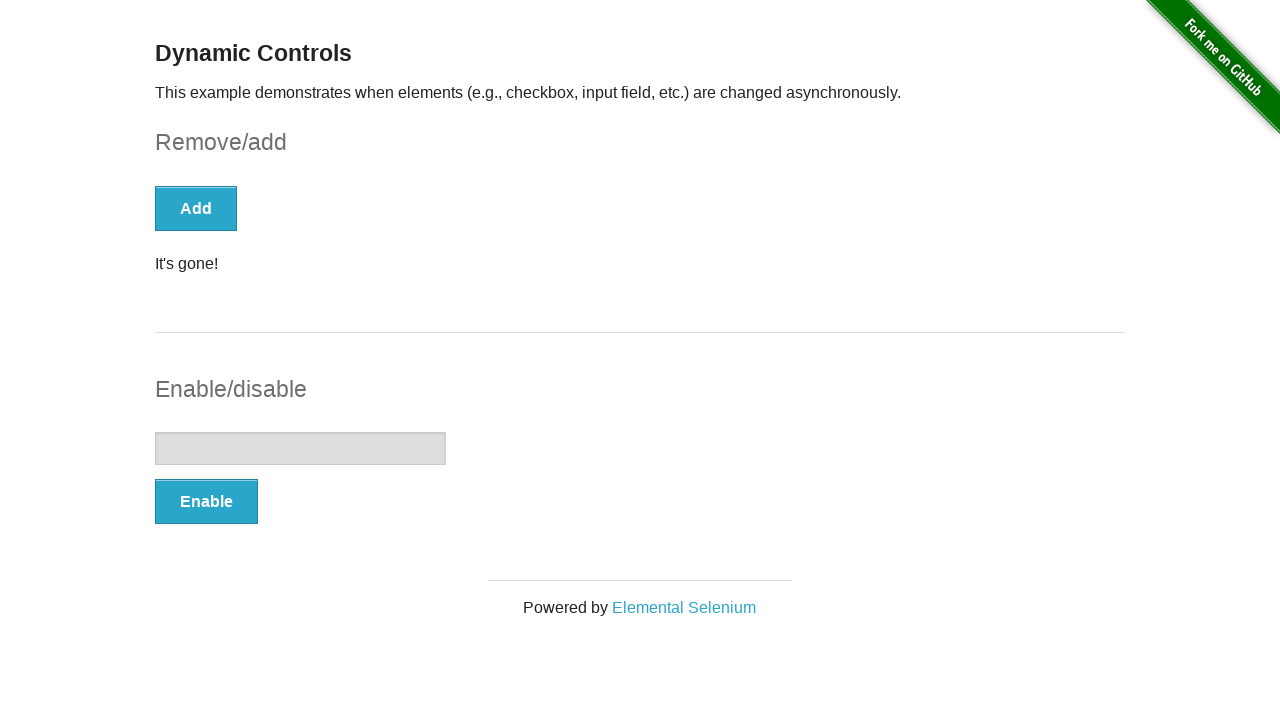